Tests form input by filling text and password fields with sample data

Starting URL: https://bonigarcia.dev/selenium-webdriver-java/web-form.html

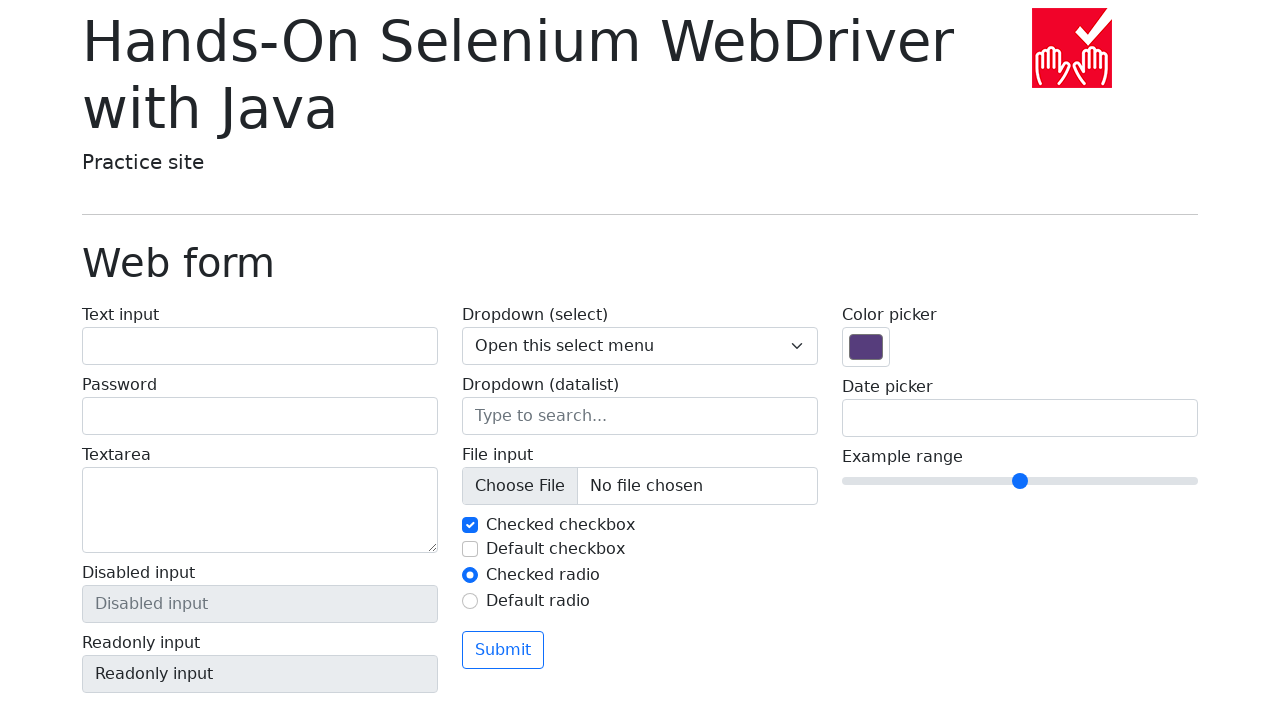

Filled text field with 'TestUser' on #my-text-id
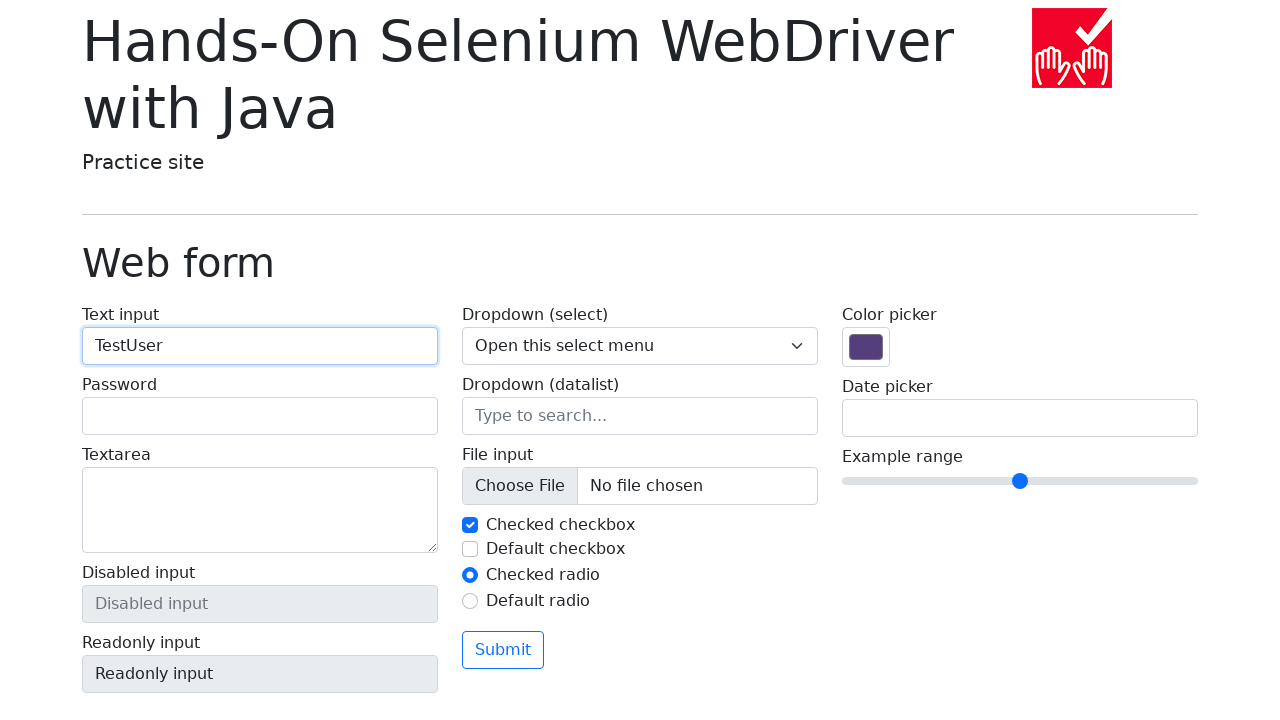

Filled password field with 'SecurePass123' on input[name='my-password']
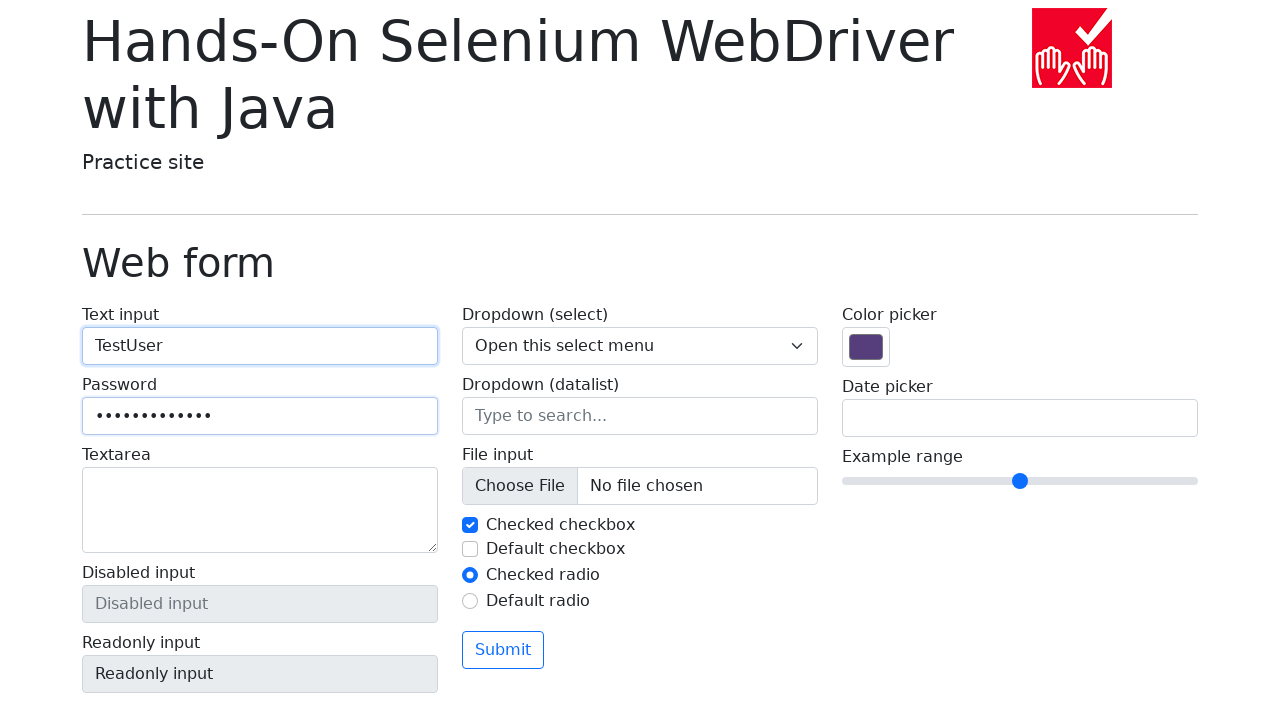

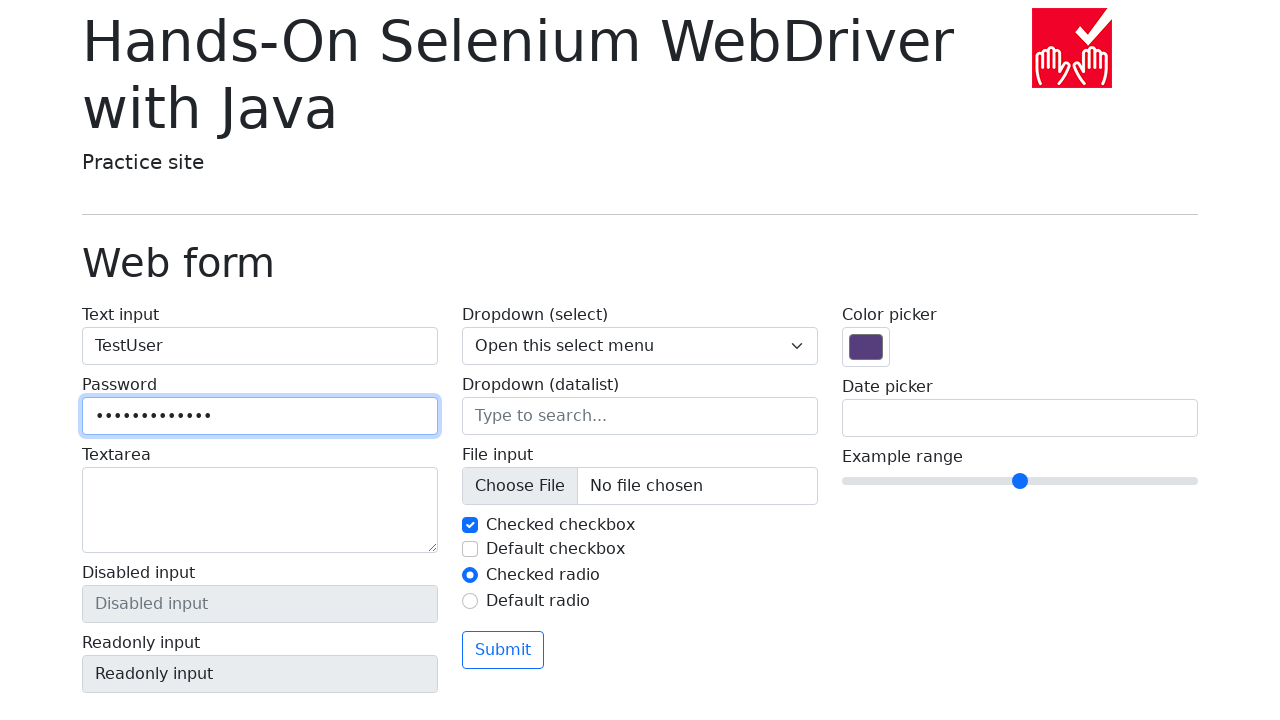